Tests checkbox functionality by unchecking checkbox 2 and checking checkbox 1

Starting URL: http://the-internet.herokuapp.com/

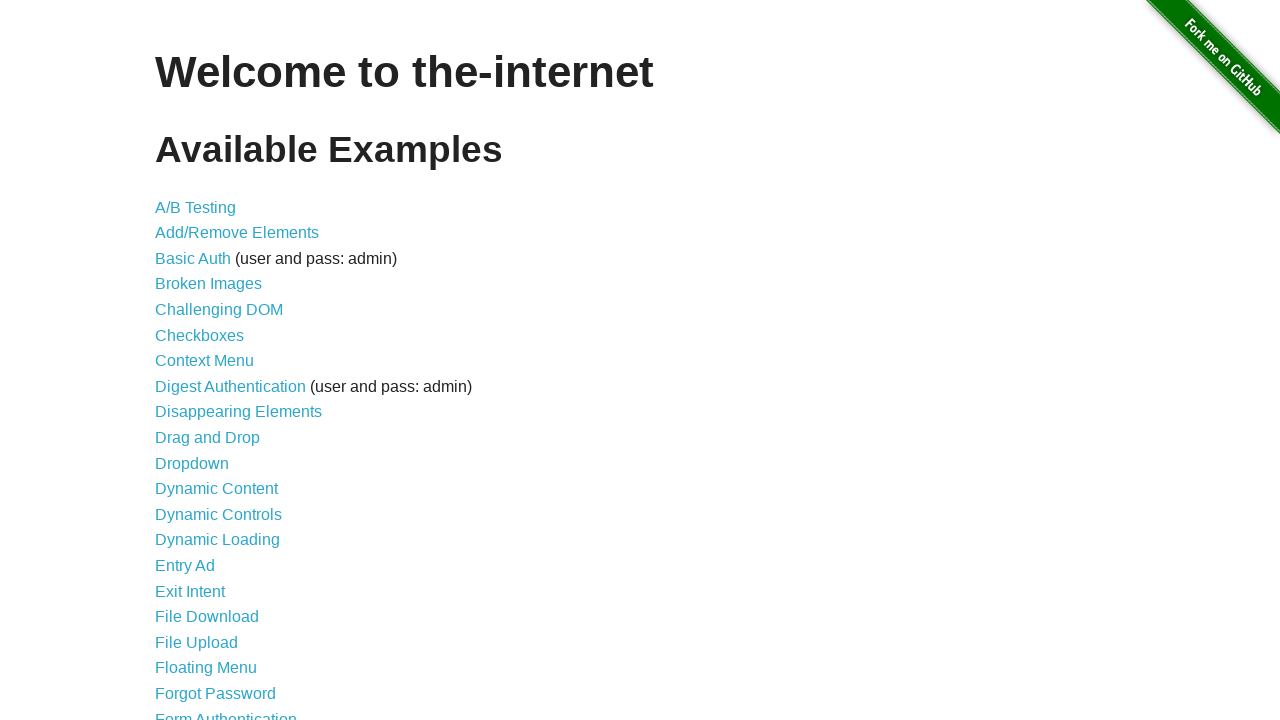

Navigated to Checkboxes page at (200, 335) on a[href='/checkboxes']
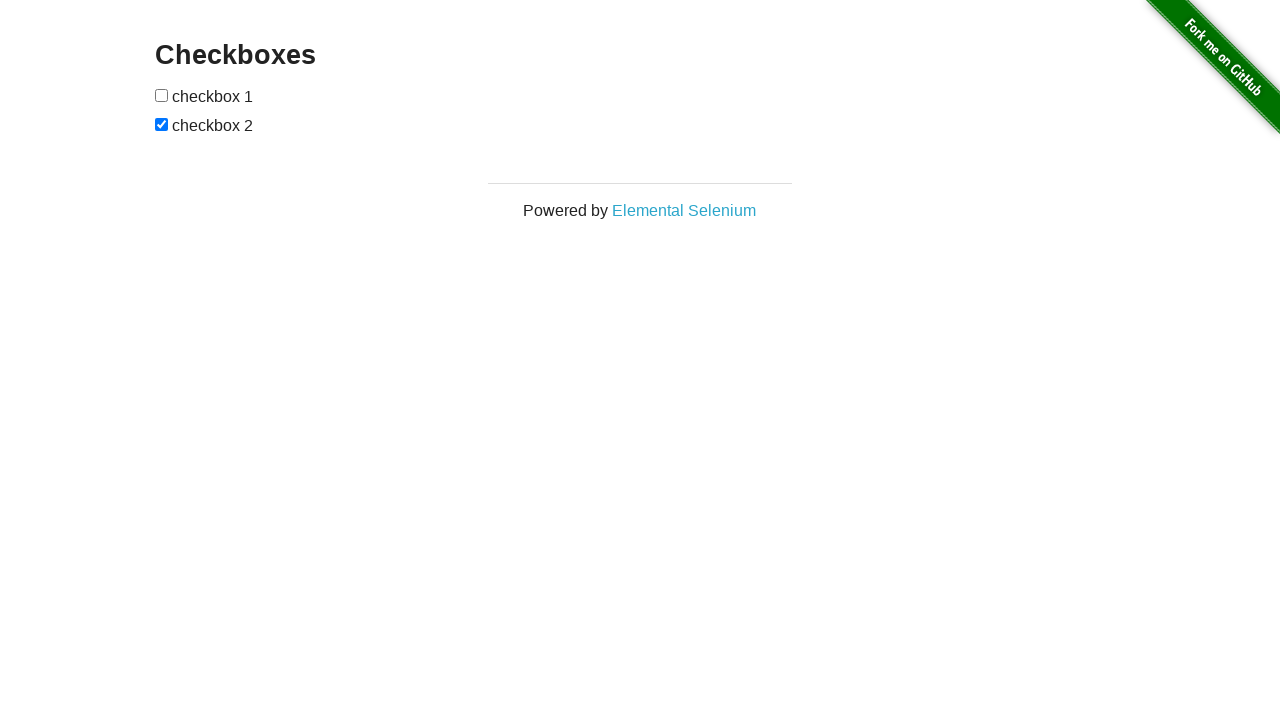

Unchecked checkbox 2 at (162, 124) on xpath=//input[@type='checkbox'][2]
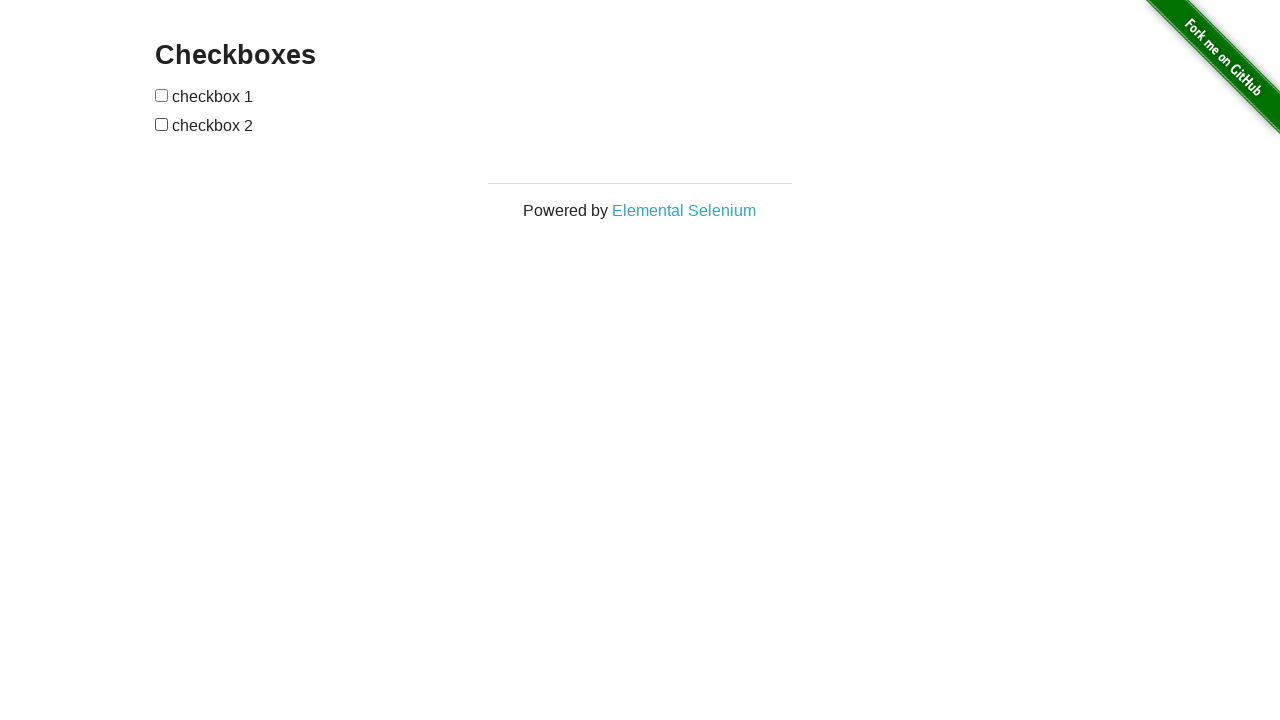

Checked checkbox 1 at (162, 95) on xpath=//input[@type='checkbox'][1]
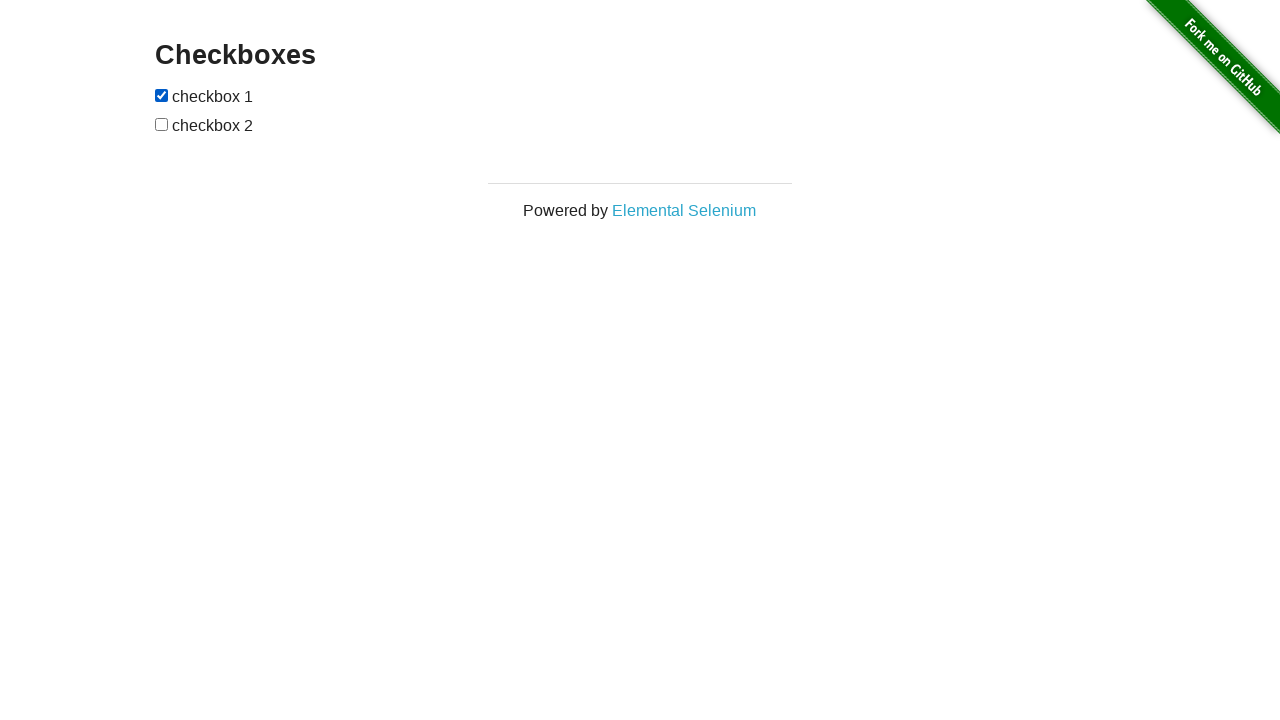

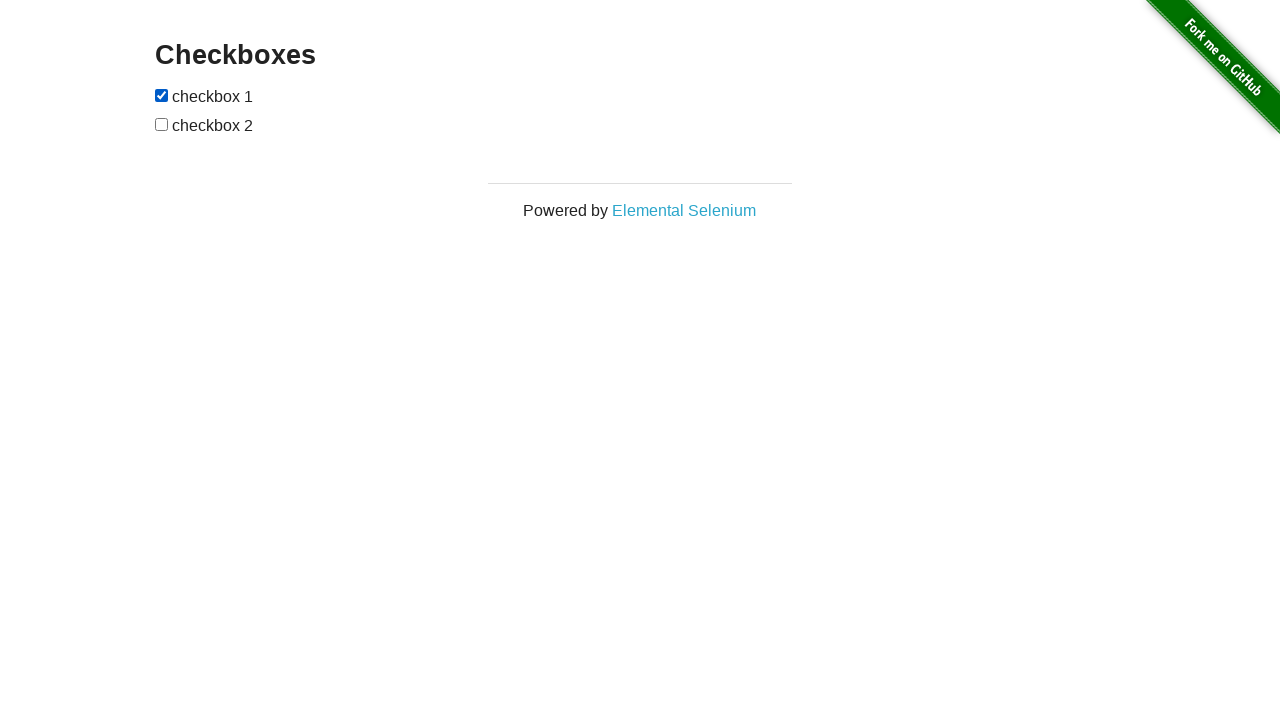